Tests infinite scrolling functionality on a quotes website by scrolling down the page to trigger dynamic content loading

Starting URL: https://quotes.toscrape.com/scroll

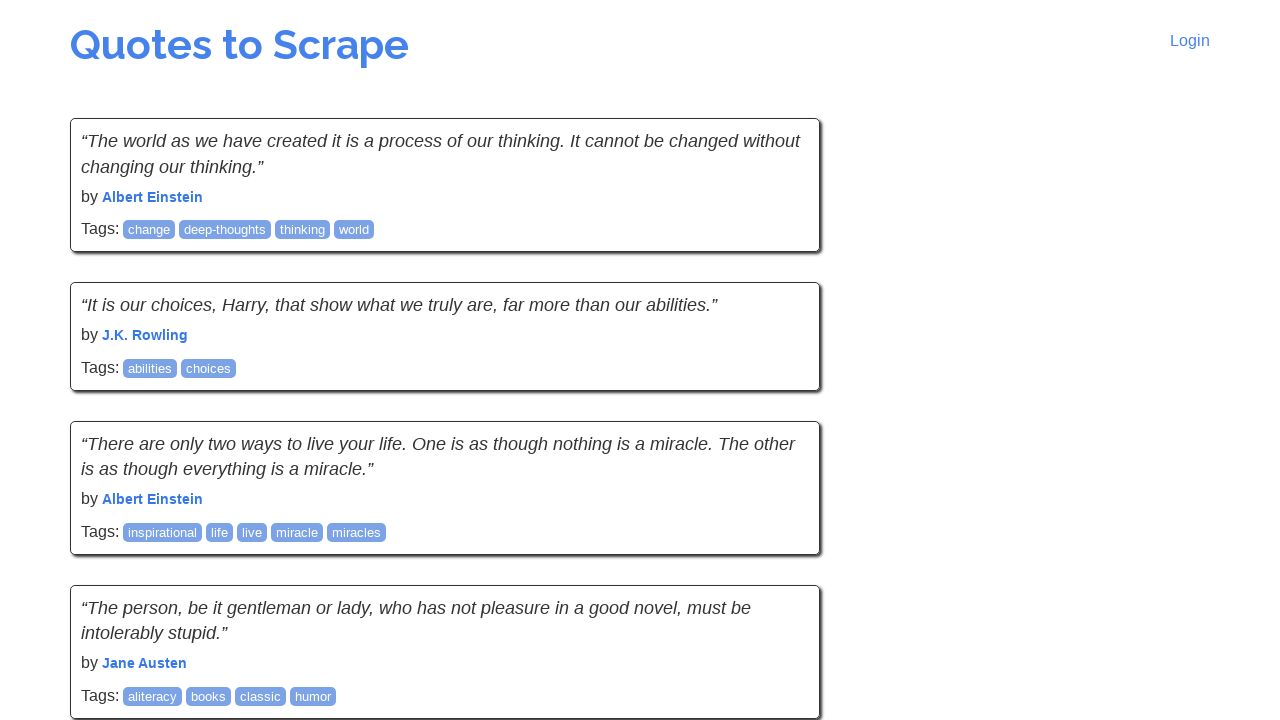

Scrolled down the page by 500 pixels to trigger infinite scroll loading
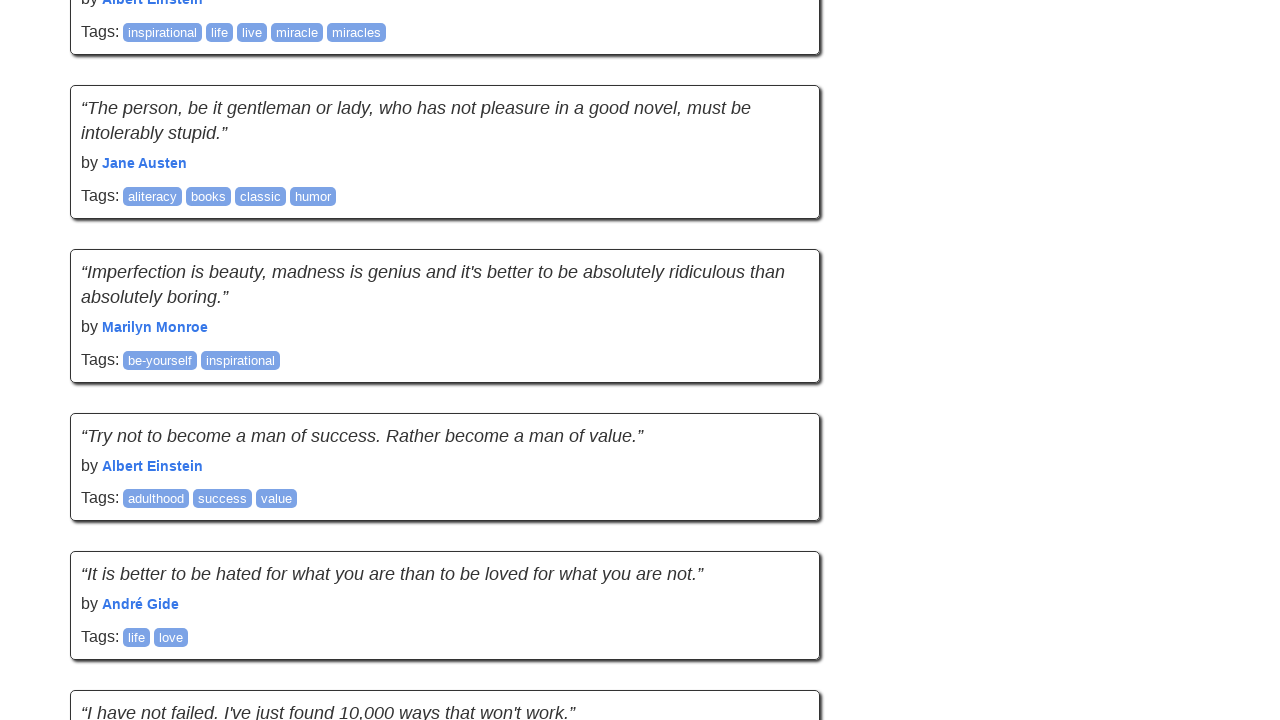

Waited for quotes to be visible after scrolling
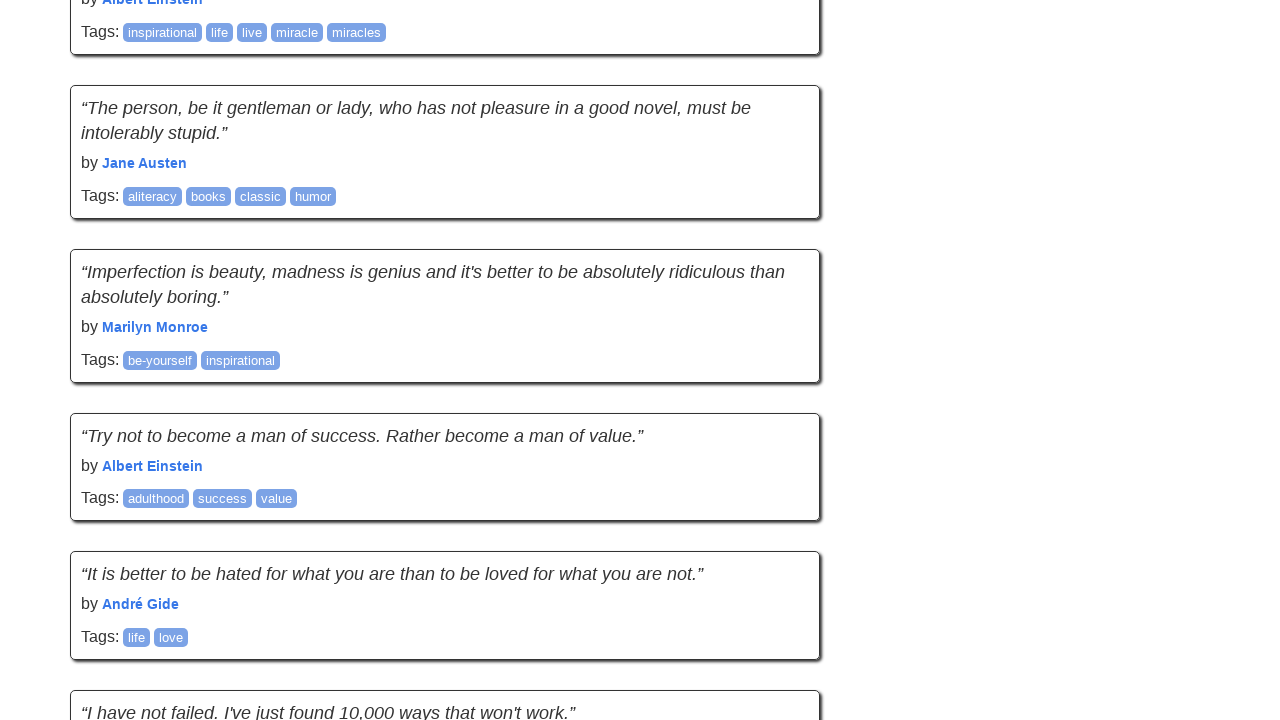

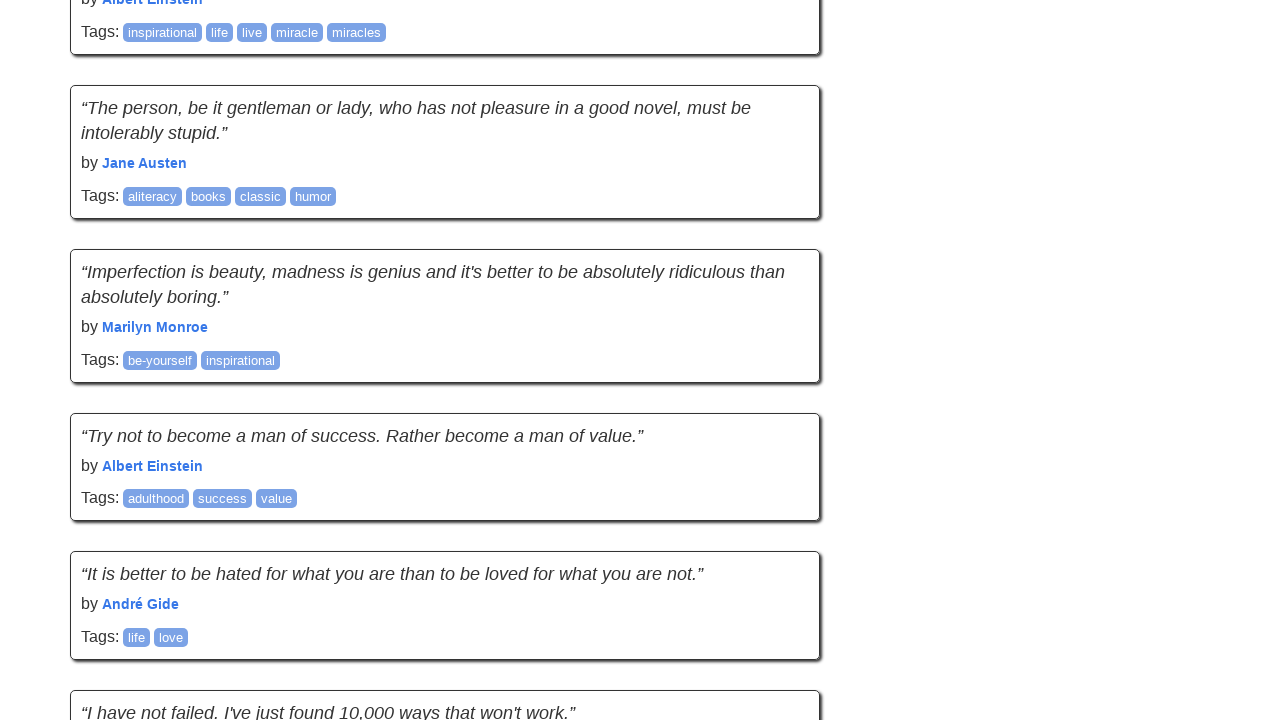